Tests a registration form by filling in first name, last name, and email fields, submitting the form, and verifying the success message is displayed.

Starting URL: http://suninjuly.github.io/registration1.html

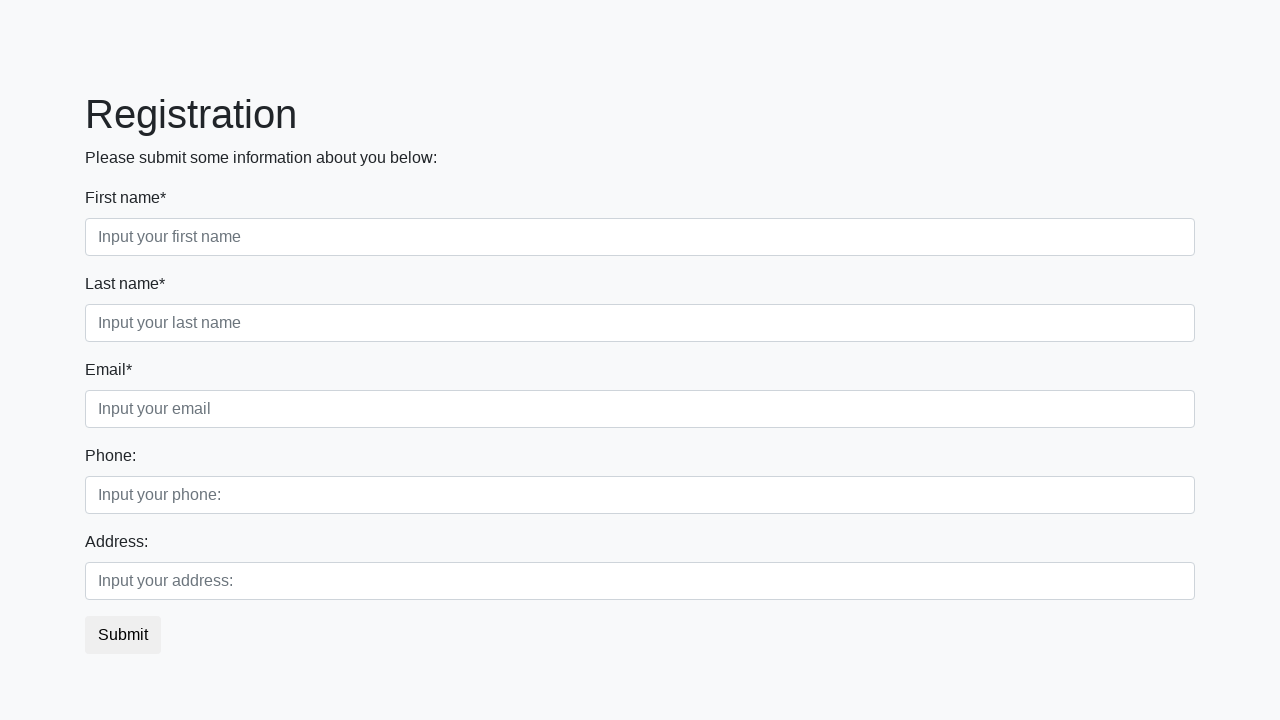

Filled first name field with 'Ivan' on input.first[placeholder="Input your first name"]
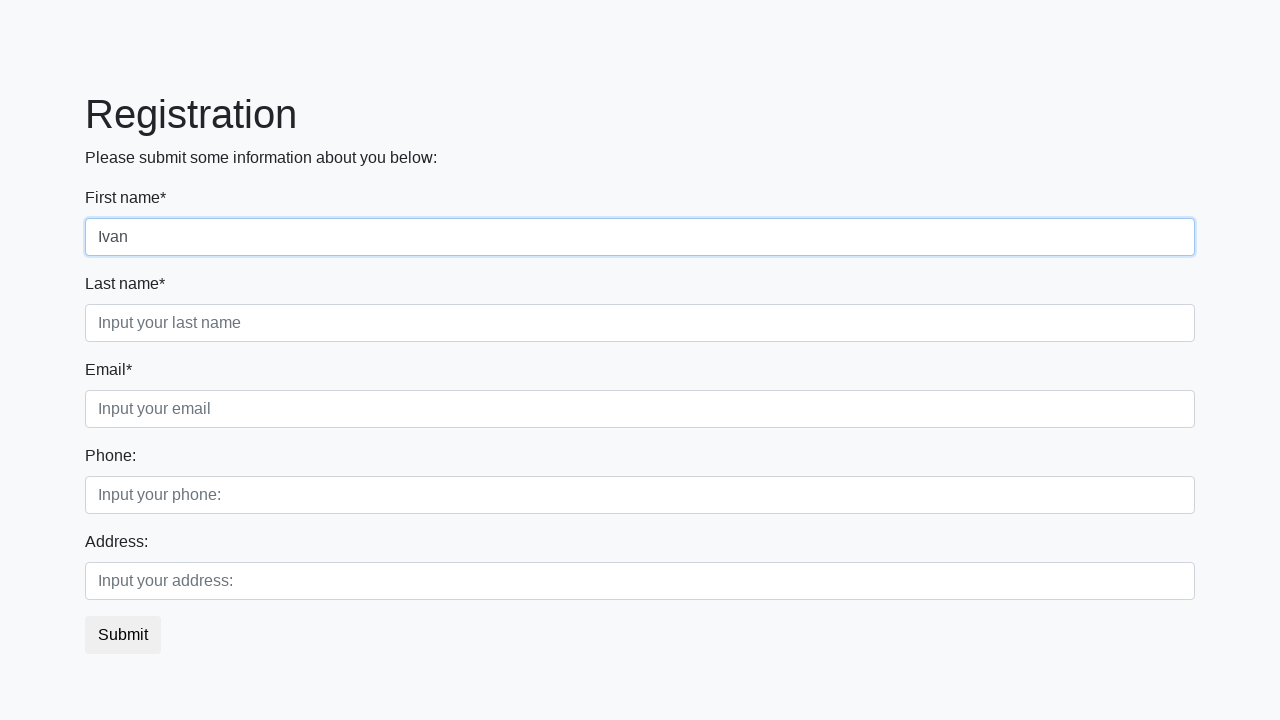

Filled last name field with 'Petrov' on input.second[placeholder="Input your last name"]
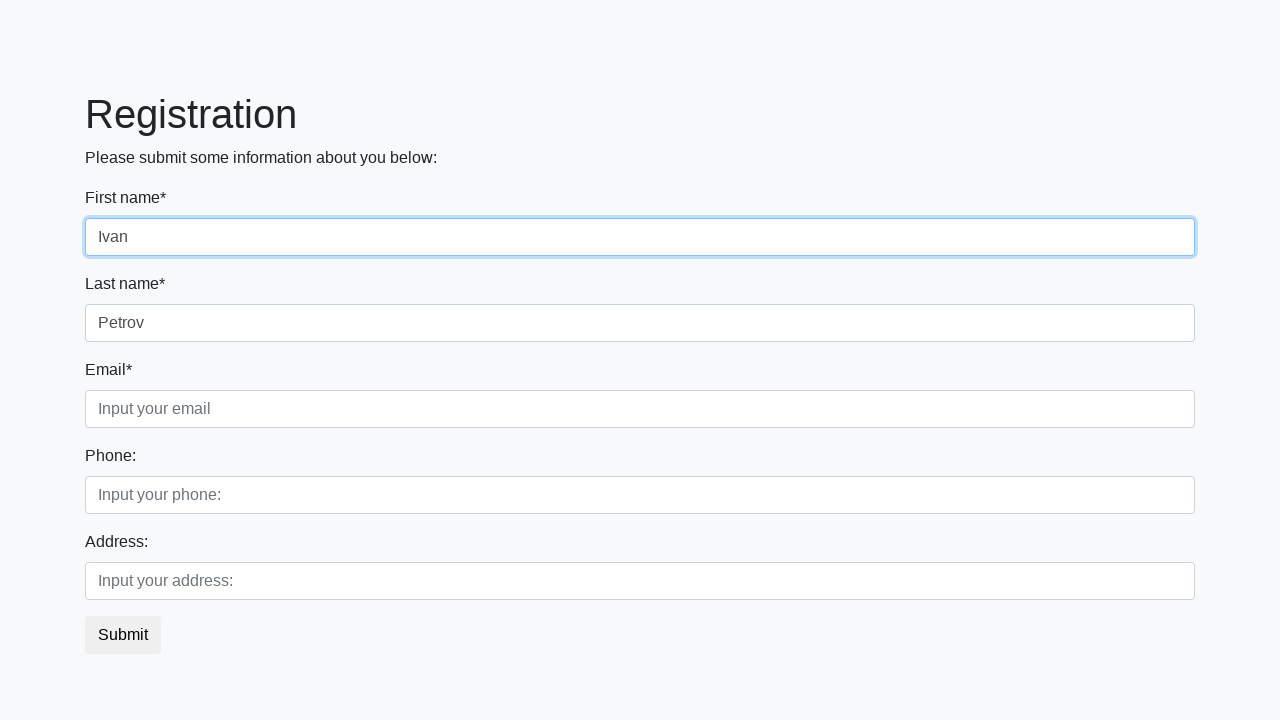

Filled email field with 'testuser@example.com' on input.third[placeholder="Input your email"]
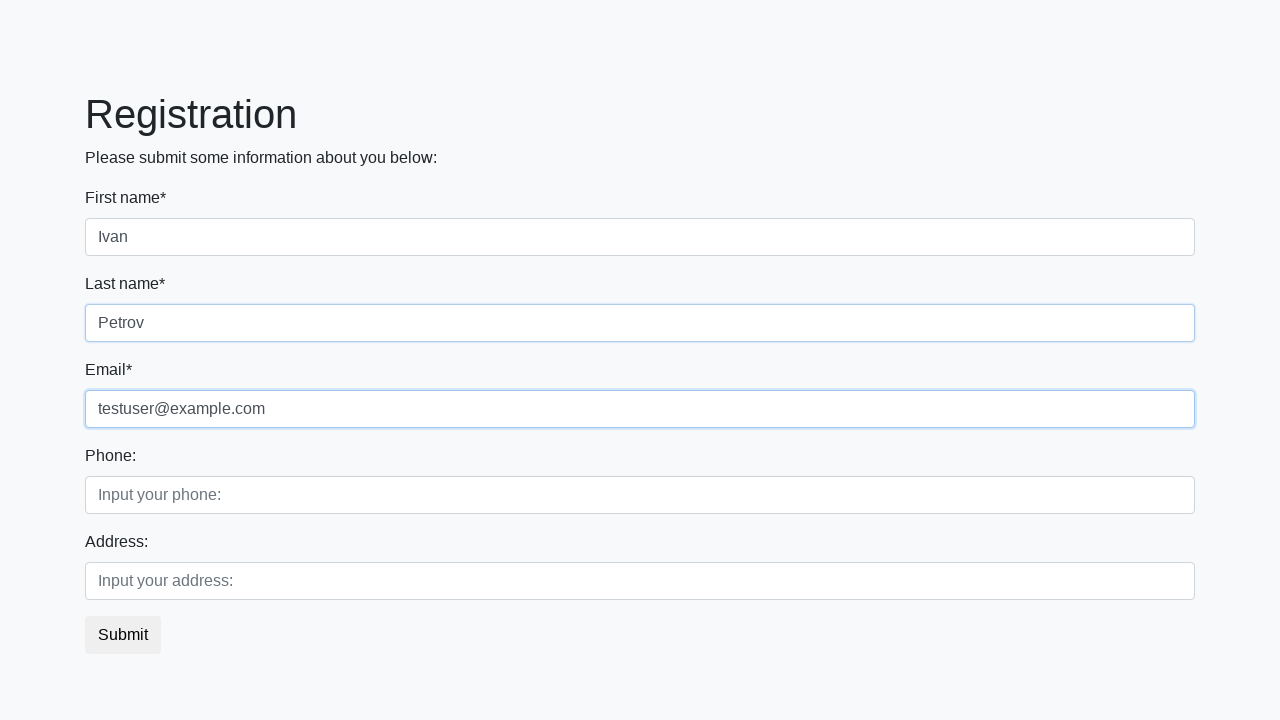

Clicked submit button to register at (123, 635) on button.btn
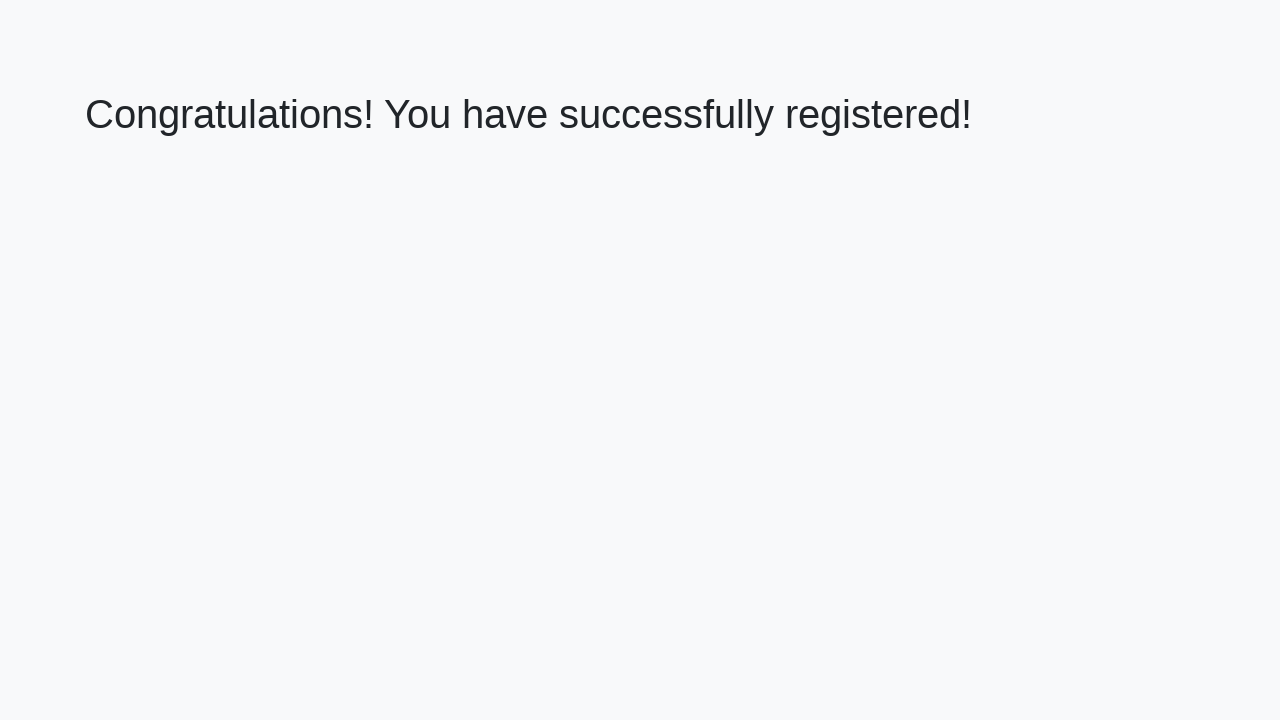

Success message heading loaded
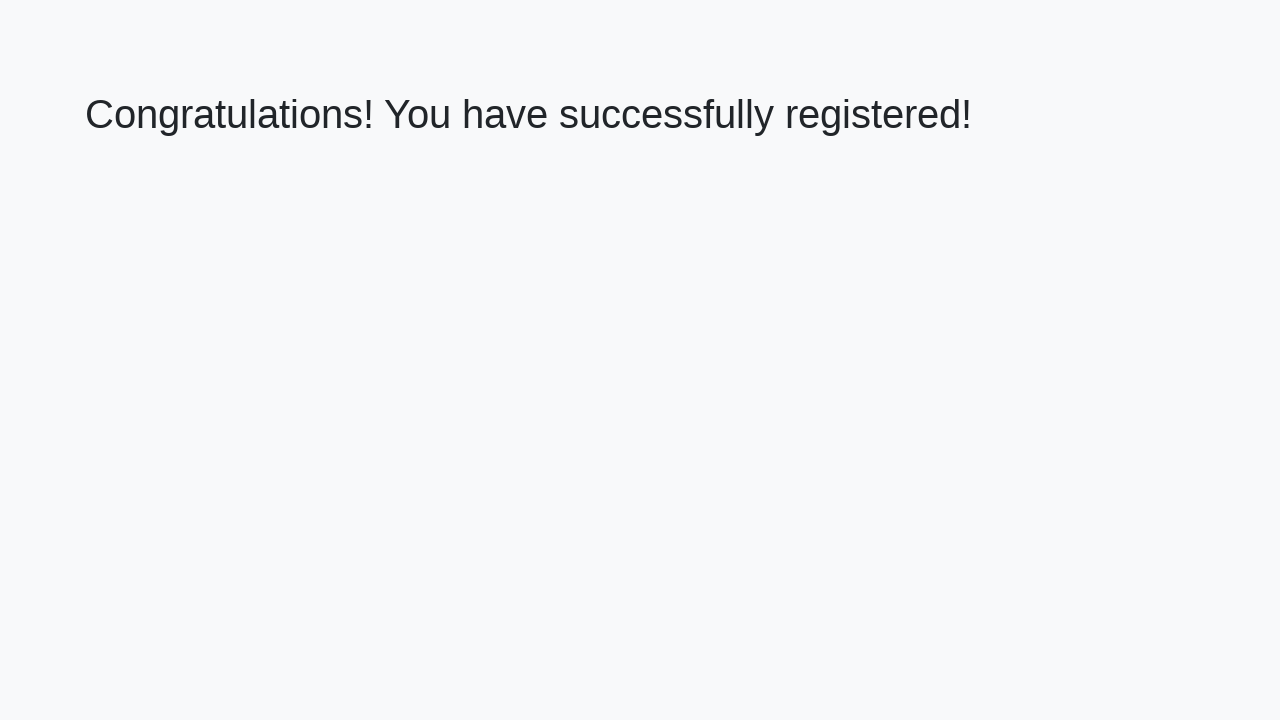

Retrieved success message text: 'Congratulations! You have successfully registered!'
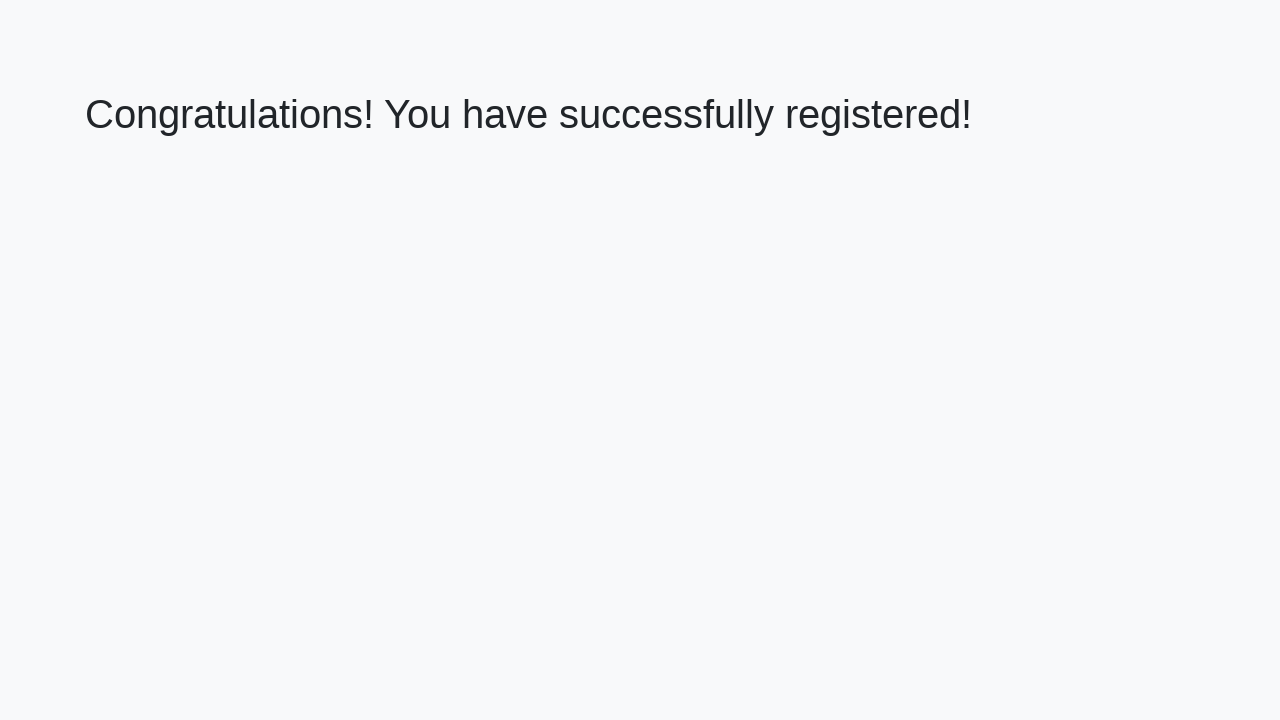

Verified success message matches expected text
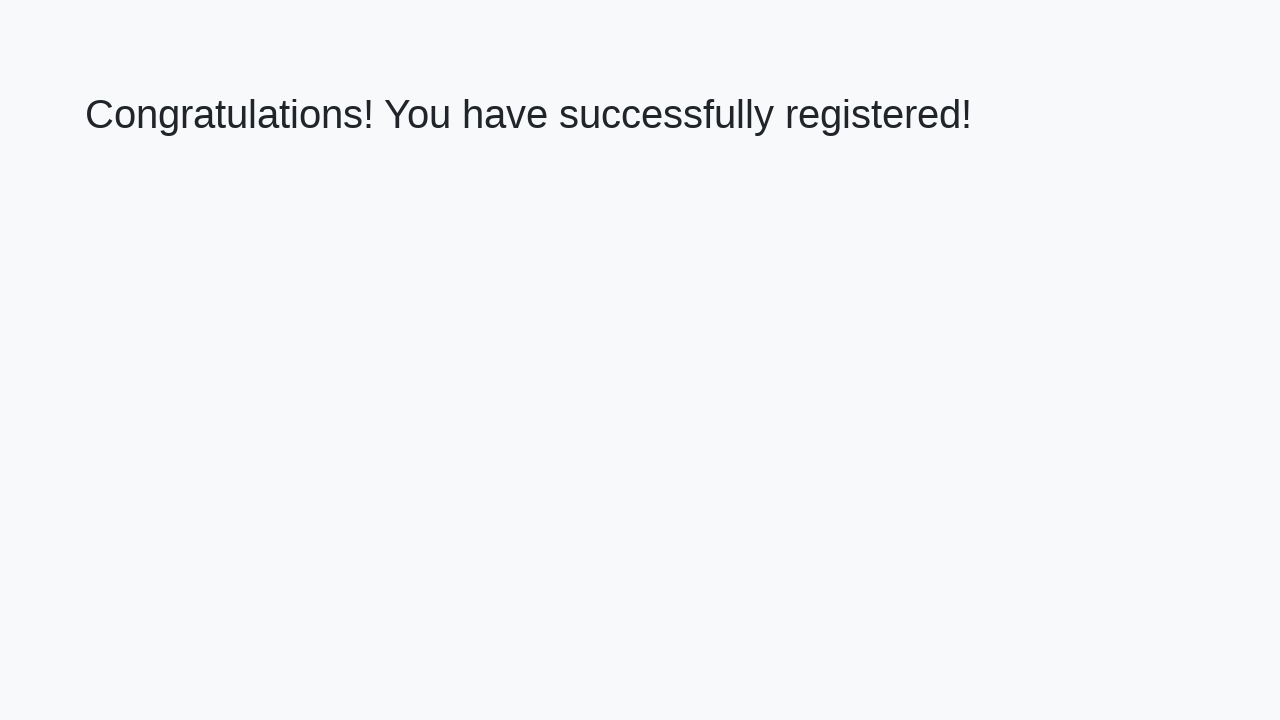

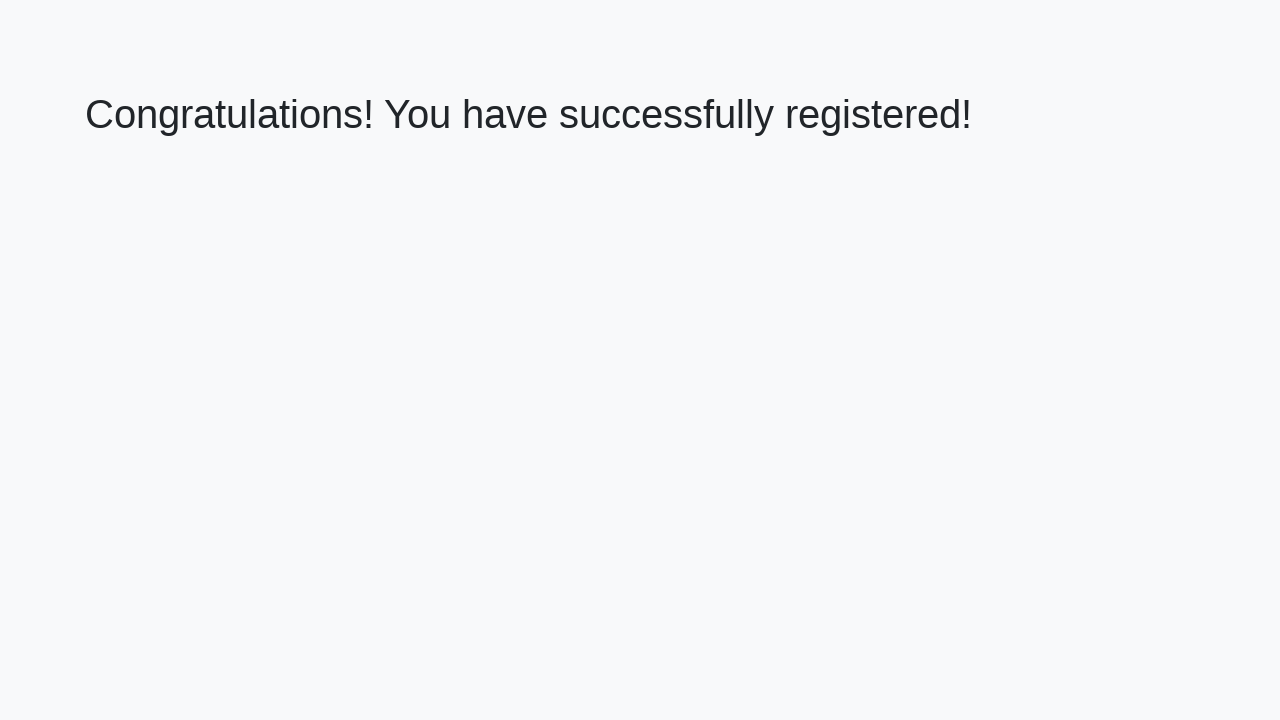